Tests navigation to the Catalog page and verifies that cat images are displayed with correct source URLs

Starting URL: https://cs1632.appspot.com/

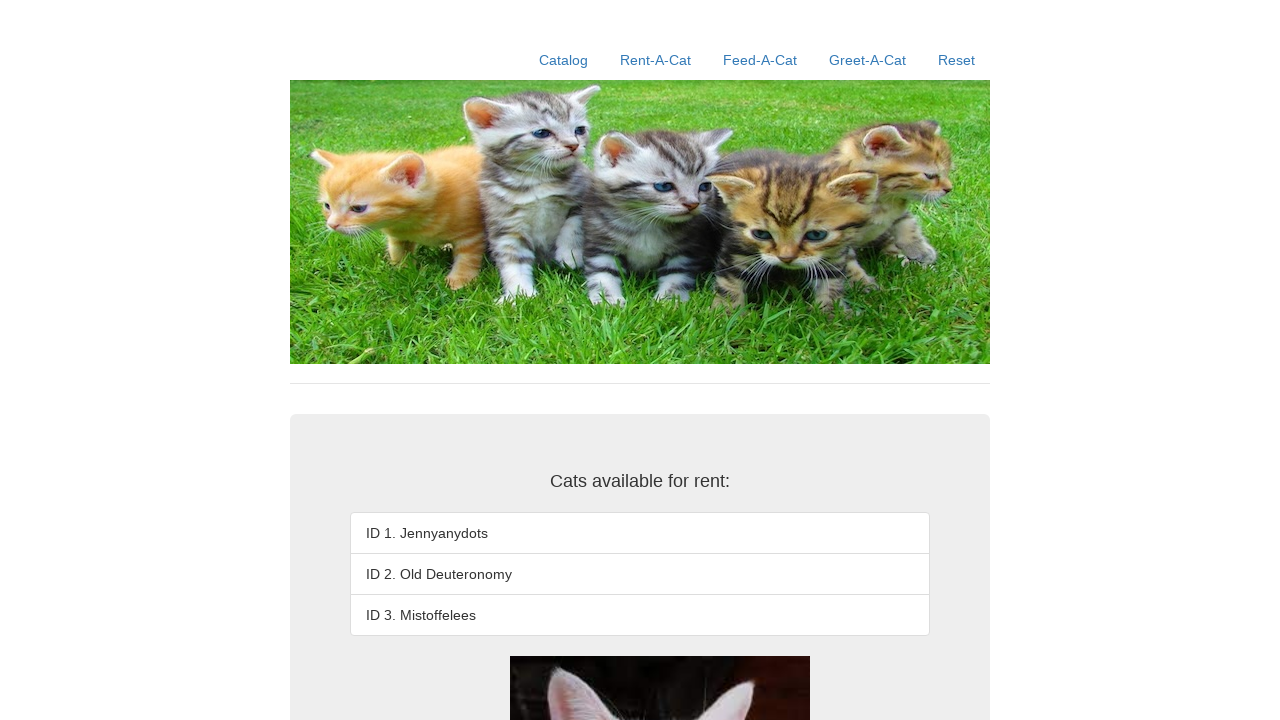

Reset state by setting cookies to false
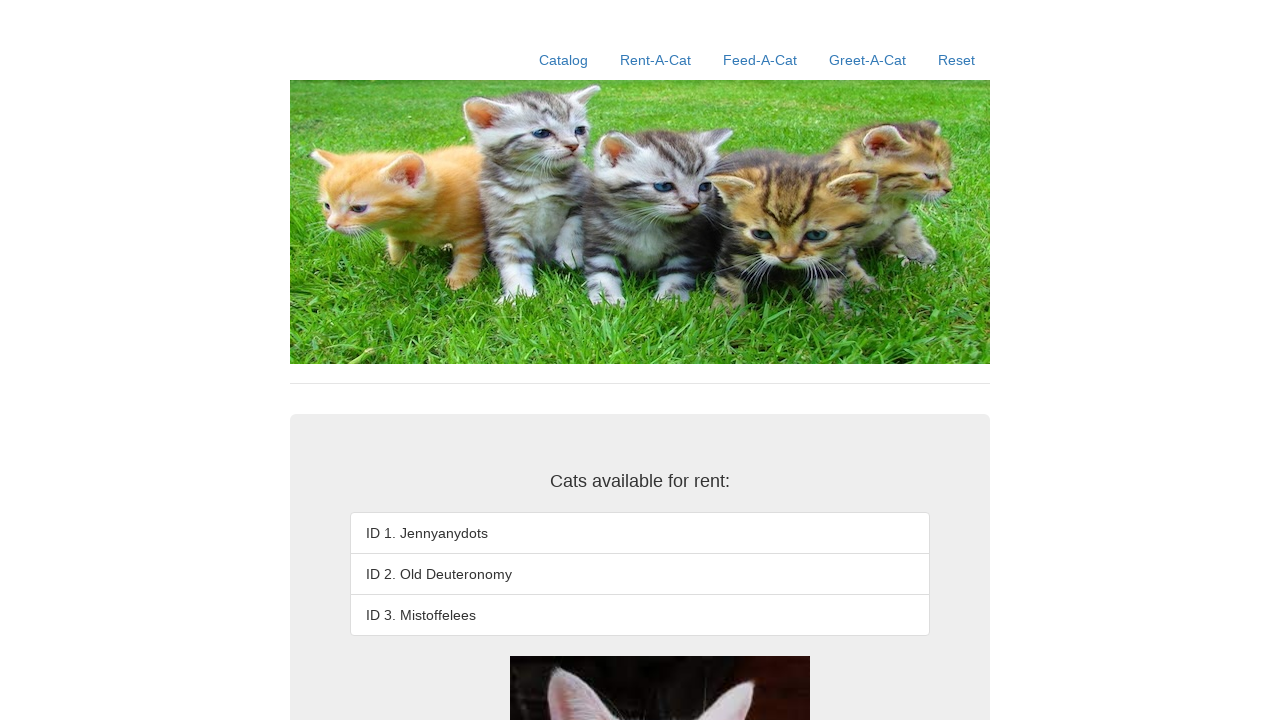

Clicked on Catalog link at (564, 60) on text=Catalog
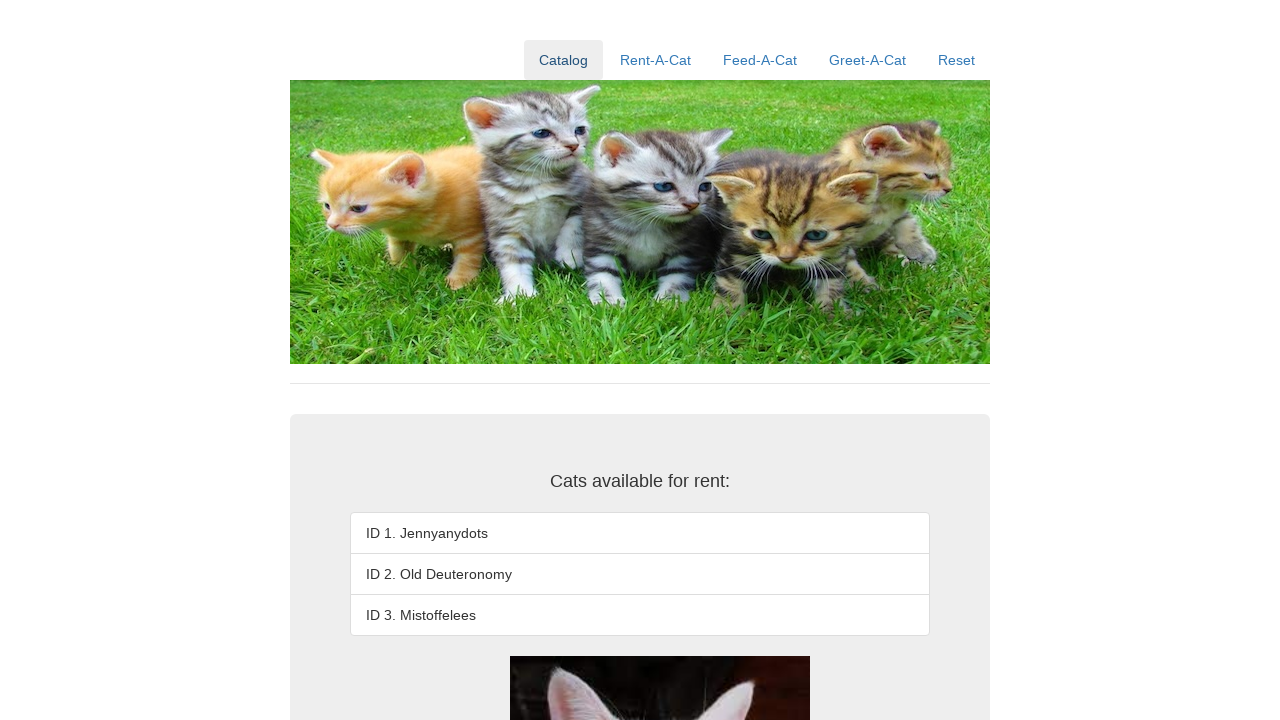

Third cat image became visible
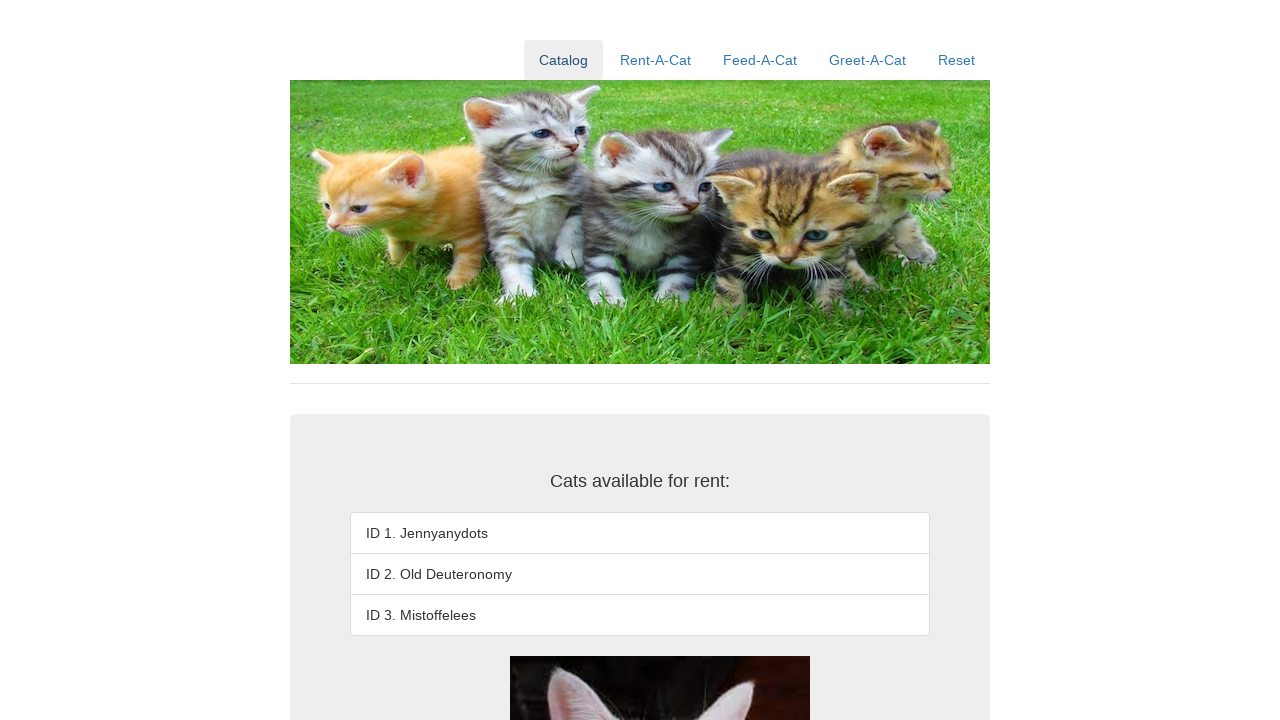

Retrieved src attribute from second image
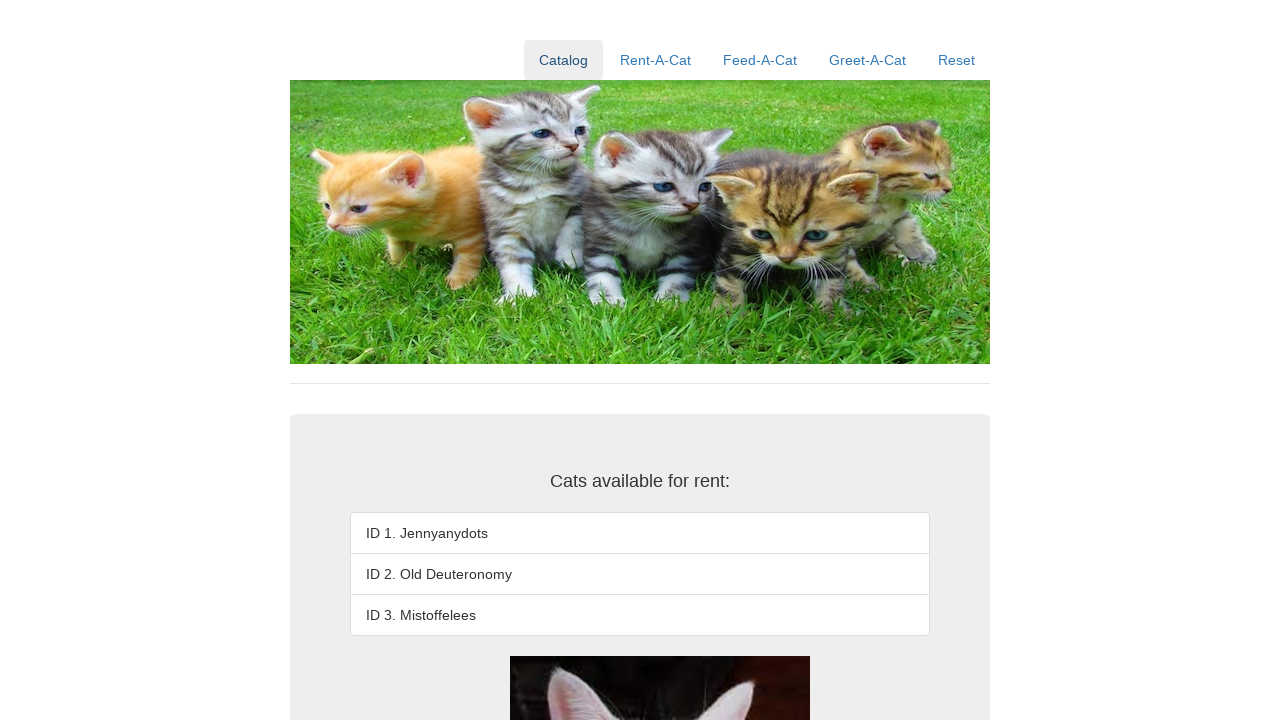

Verified second image src contains 'cat2.jpg'
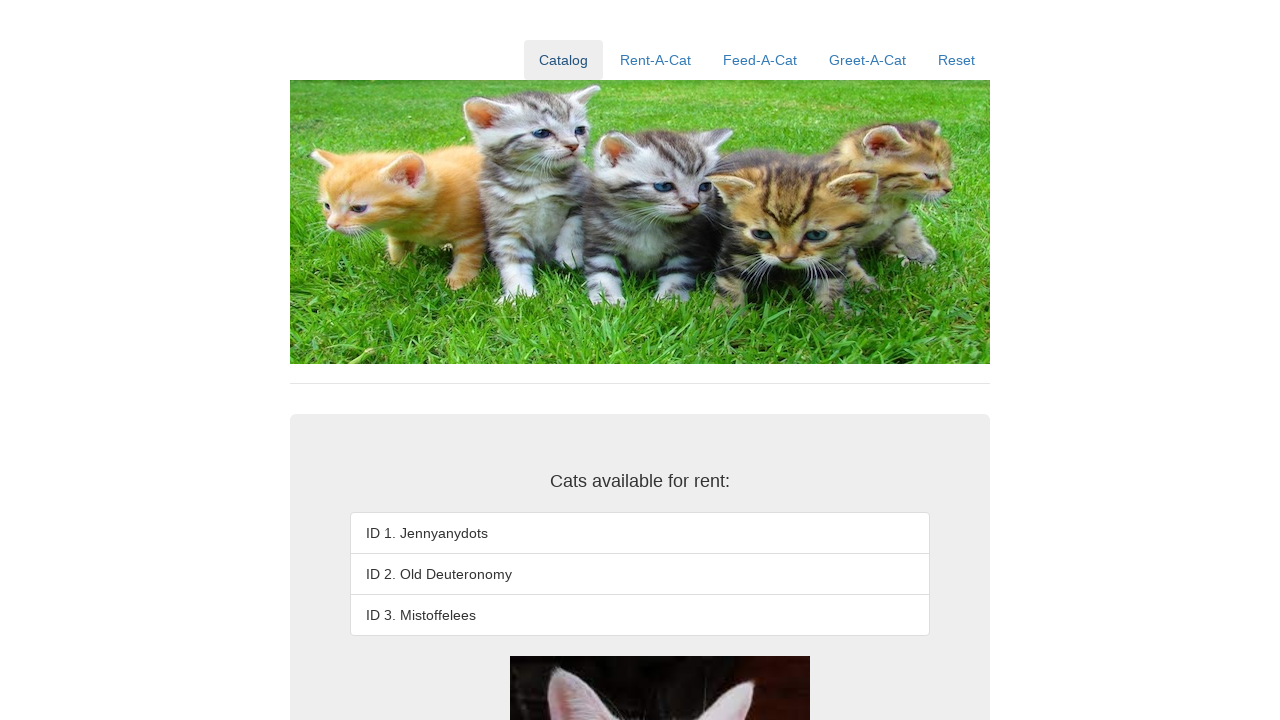

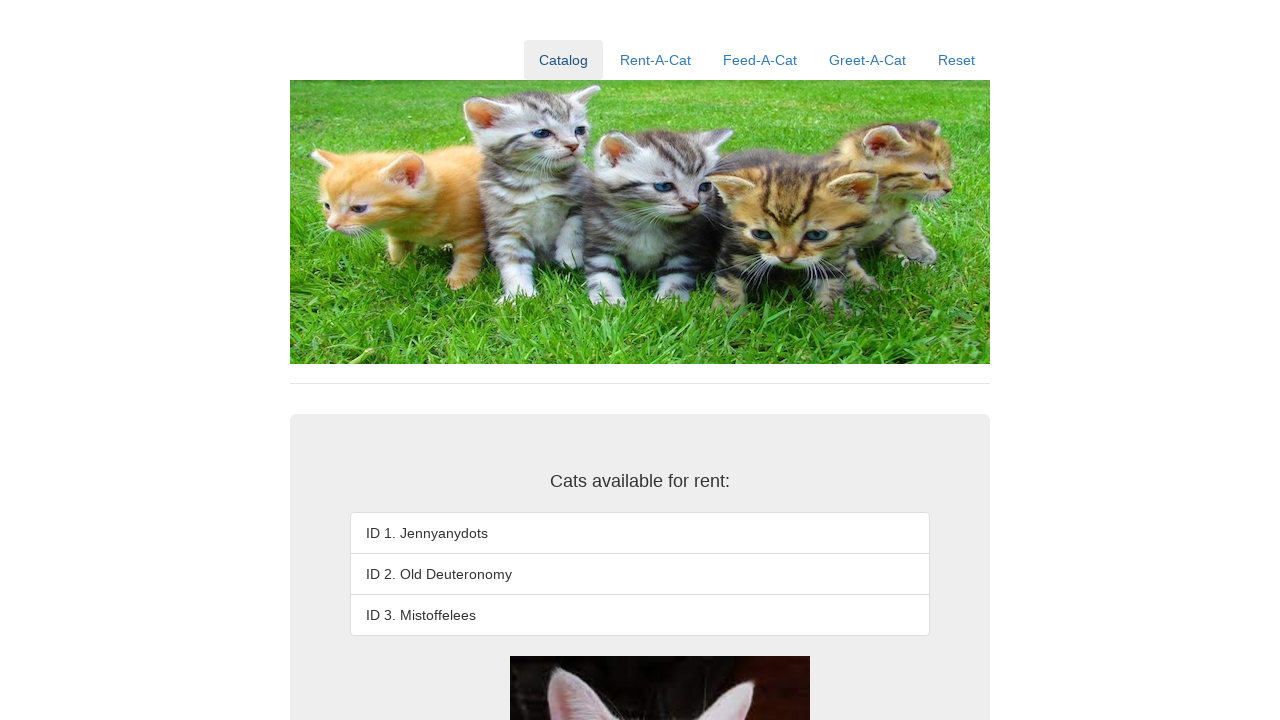